Navigates to QuickPizza demo site and clicks the pizza order button

Starting URL: https://quickpizza.grafana.com/

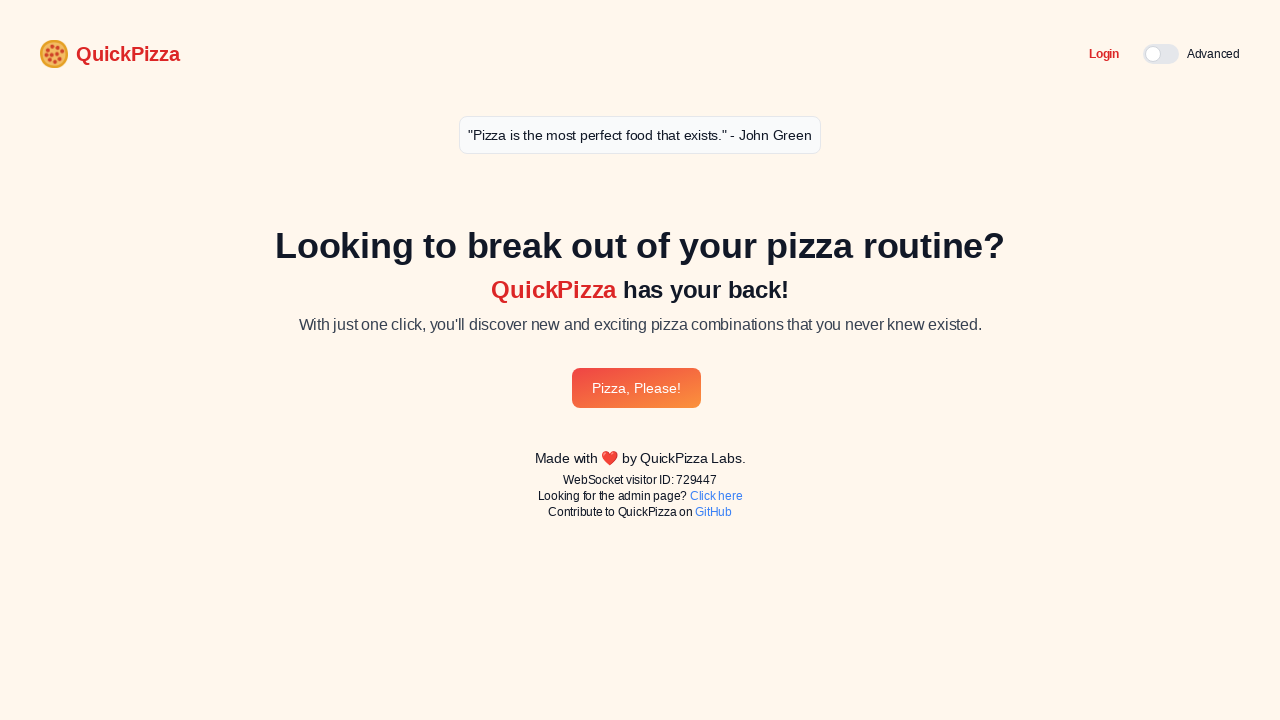

Navigated to QuickPizza demo site
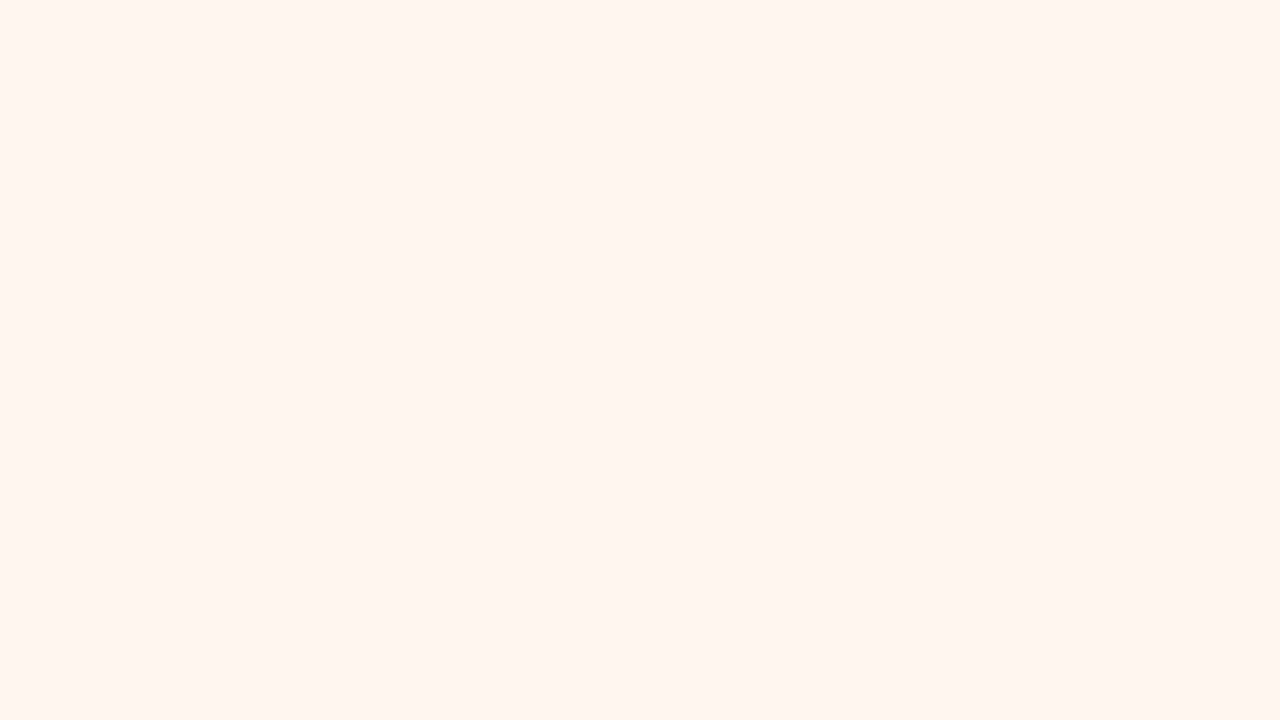

Pizza order button became visible
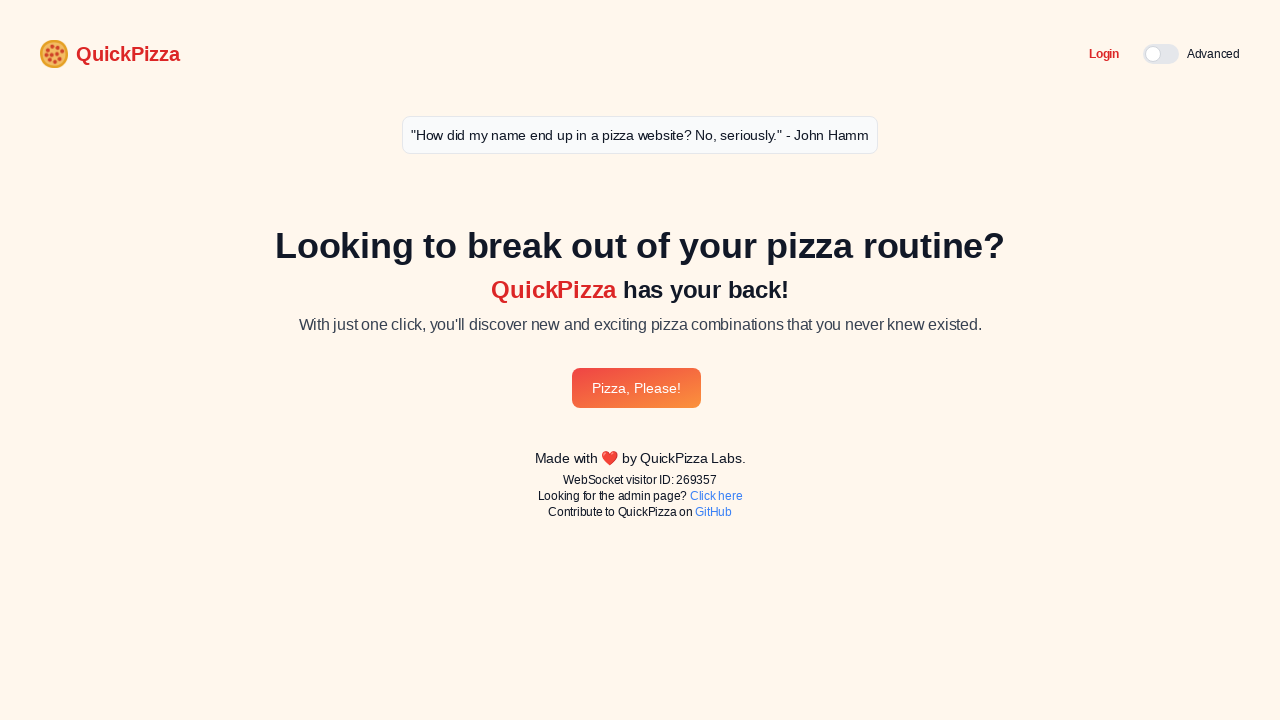

Clicked the pizza order button at (636, 388) on button[name='pizza-please']
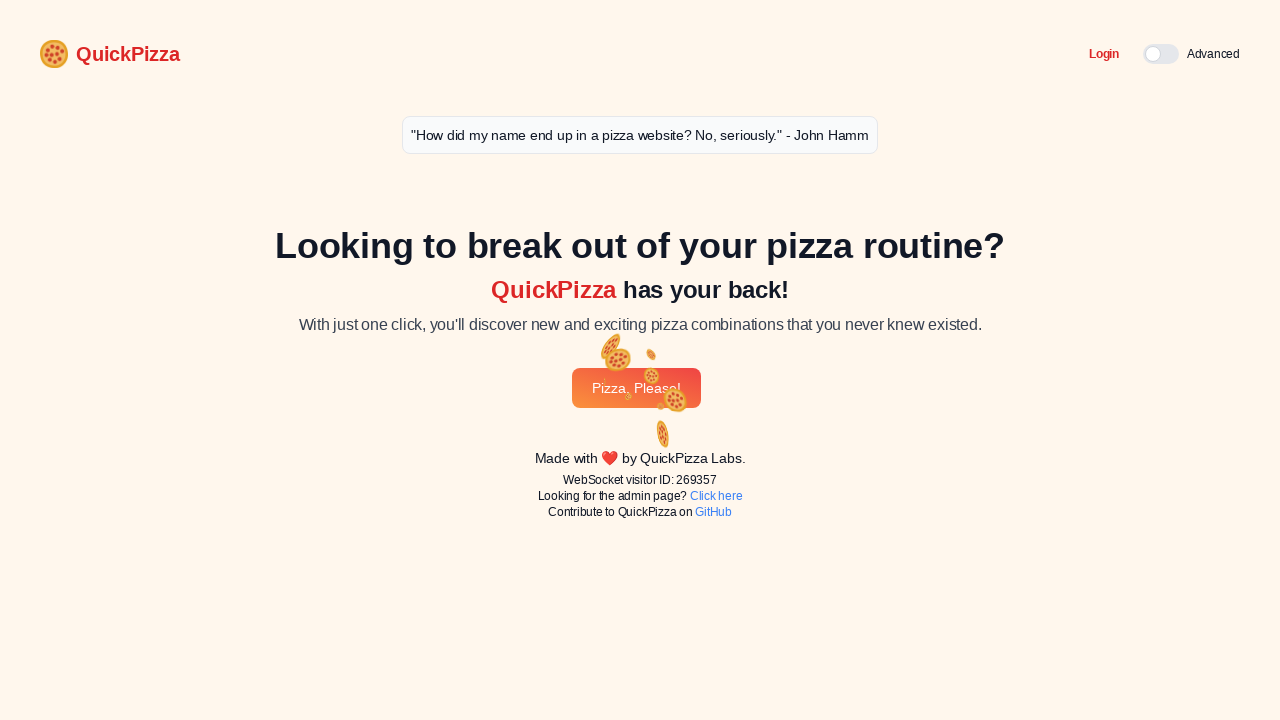

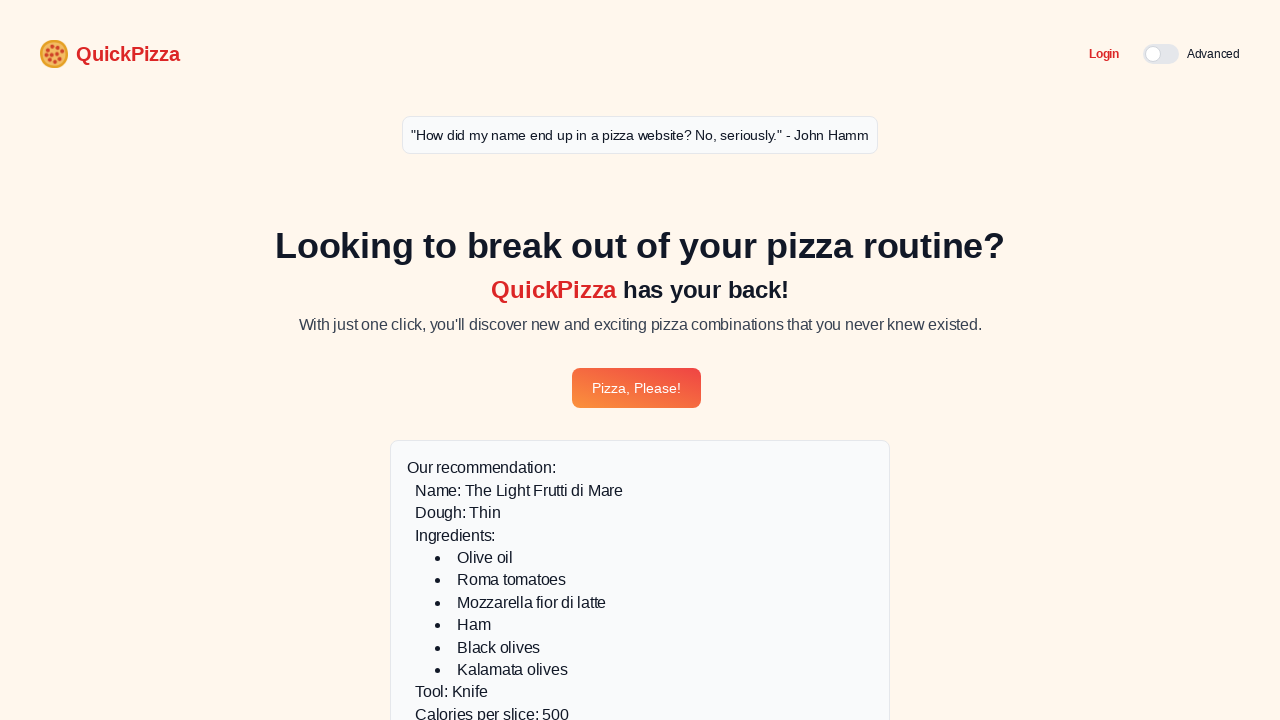